Tests the complete flight booking flow on BlazeDemo by selecting departure and destination cities, choosing a flight, selecting payment options, and verifying the purchase confirmation.

Starting URL: https://blazedemo.com/

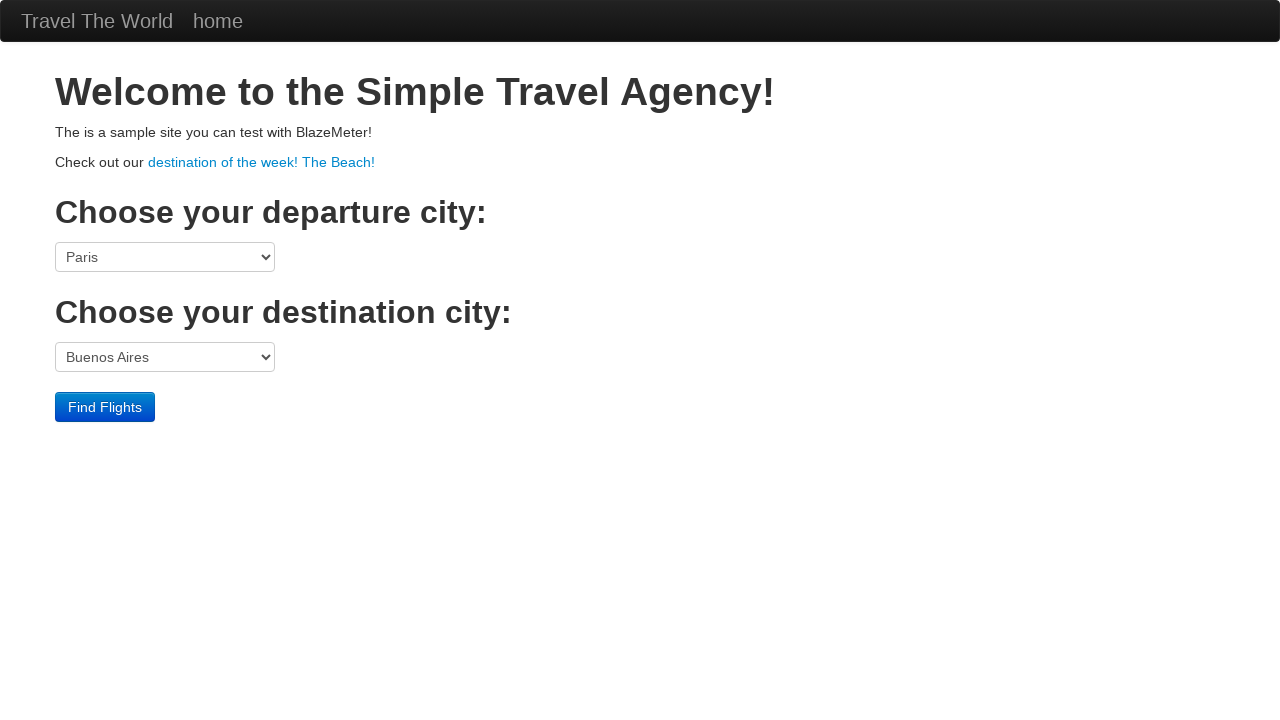

Clicked departure city dropdown at (165, 257) on select[name='fromPort']
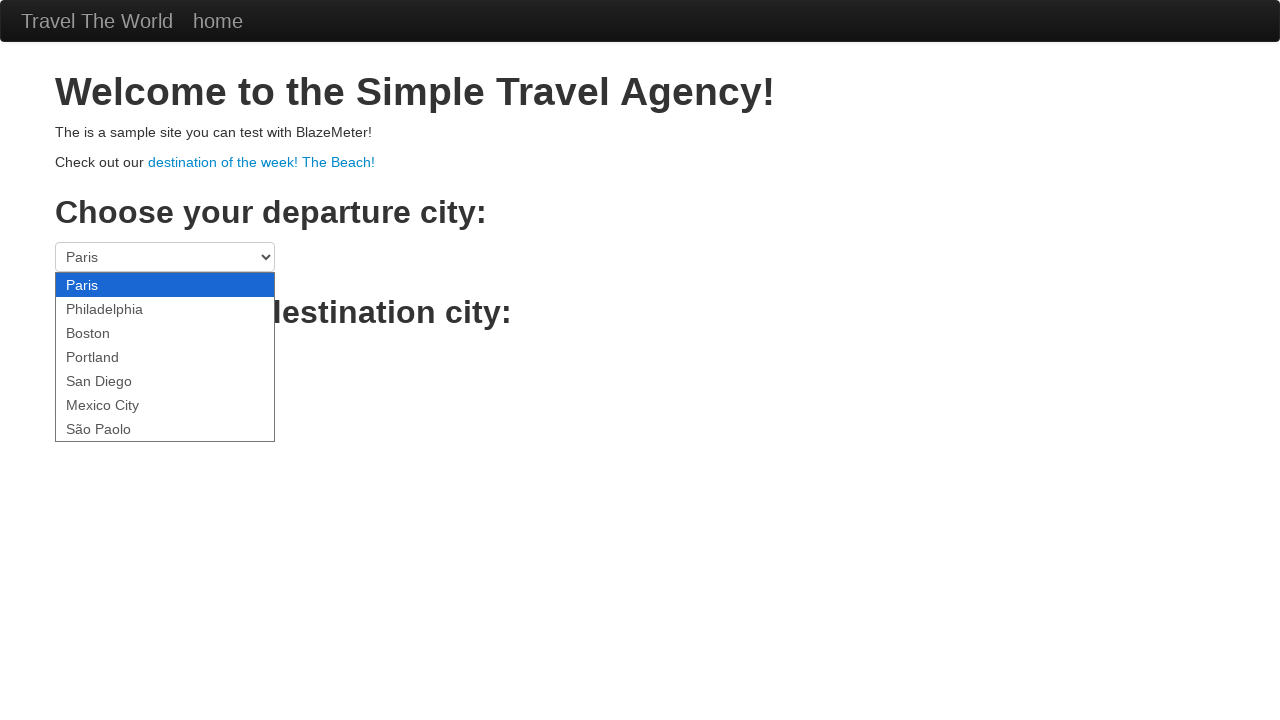

Selected São Paolo as departure city on select[name='fromPort']
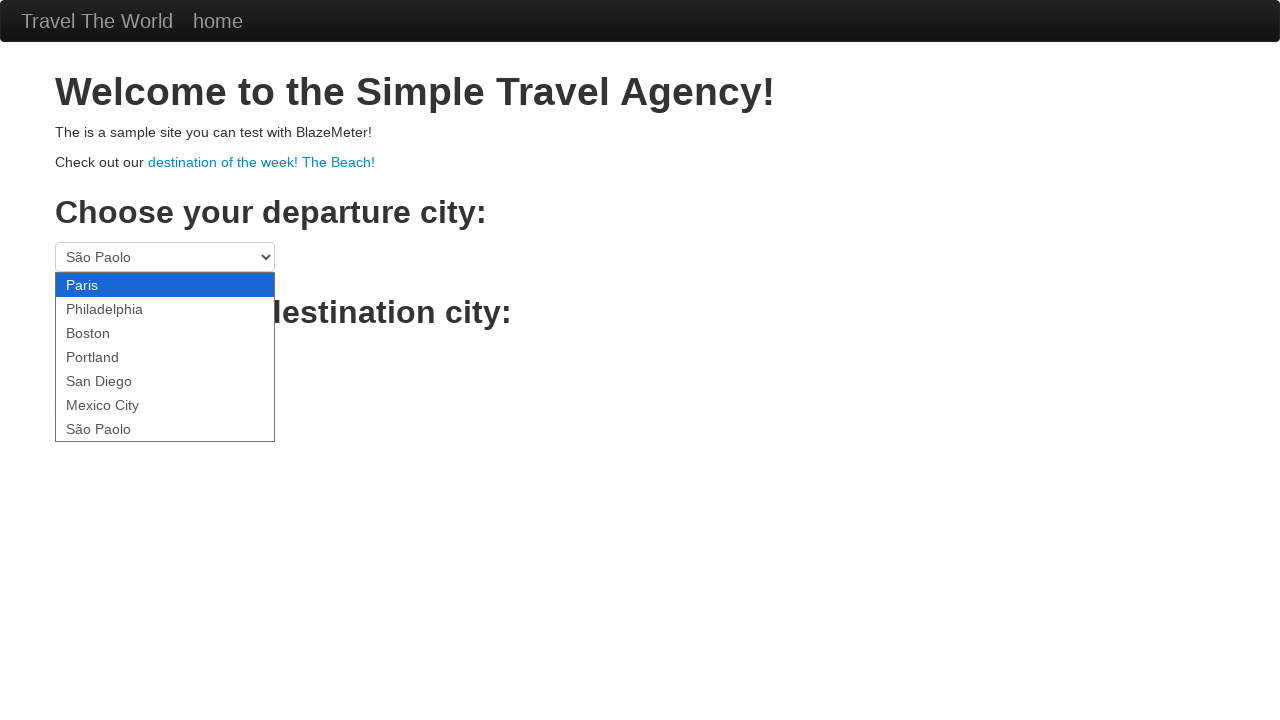

Clicked destination city dropdown at (165, 357) on select[name='toPort']
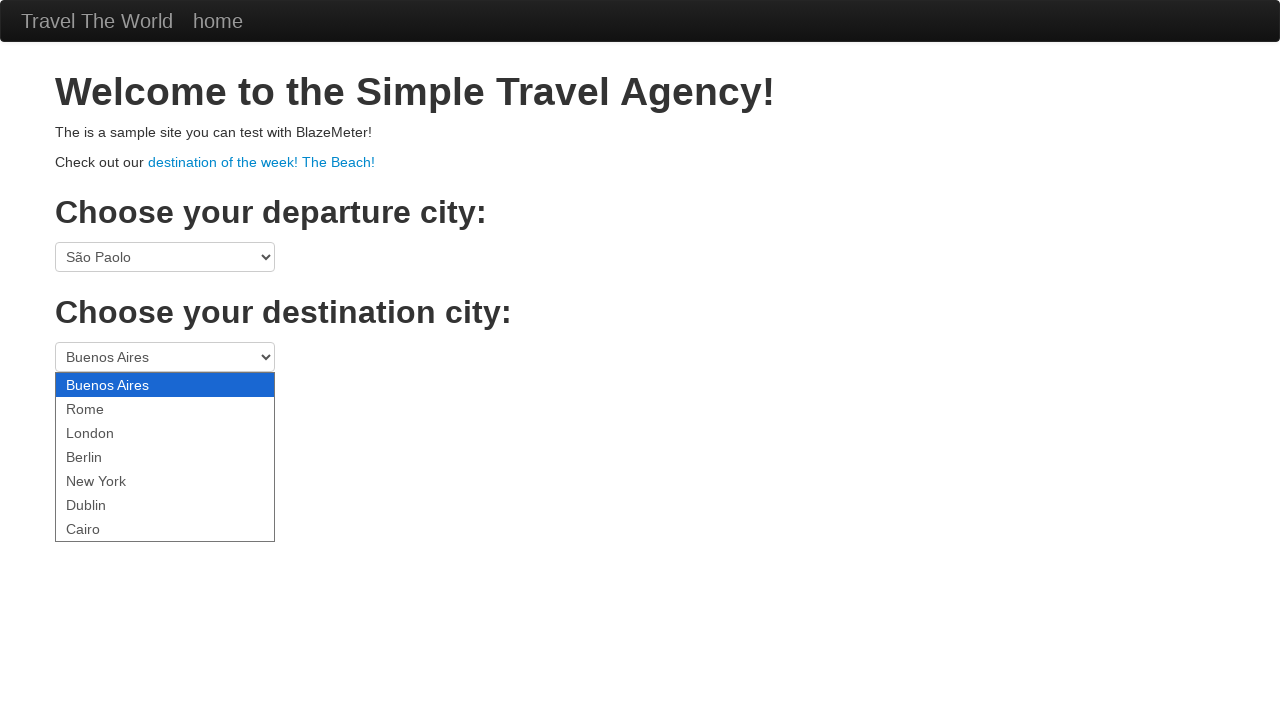

Selected Berlin as destination city on select[name='toPort']
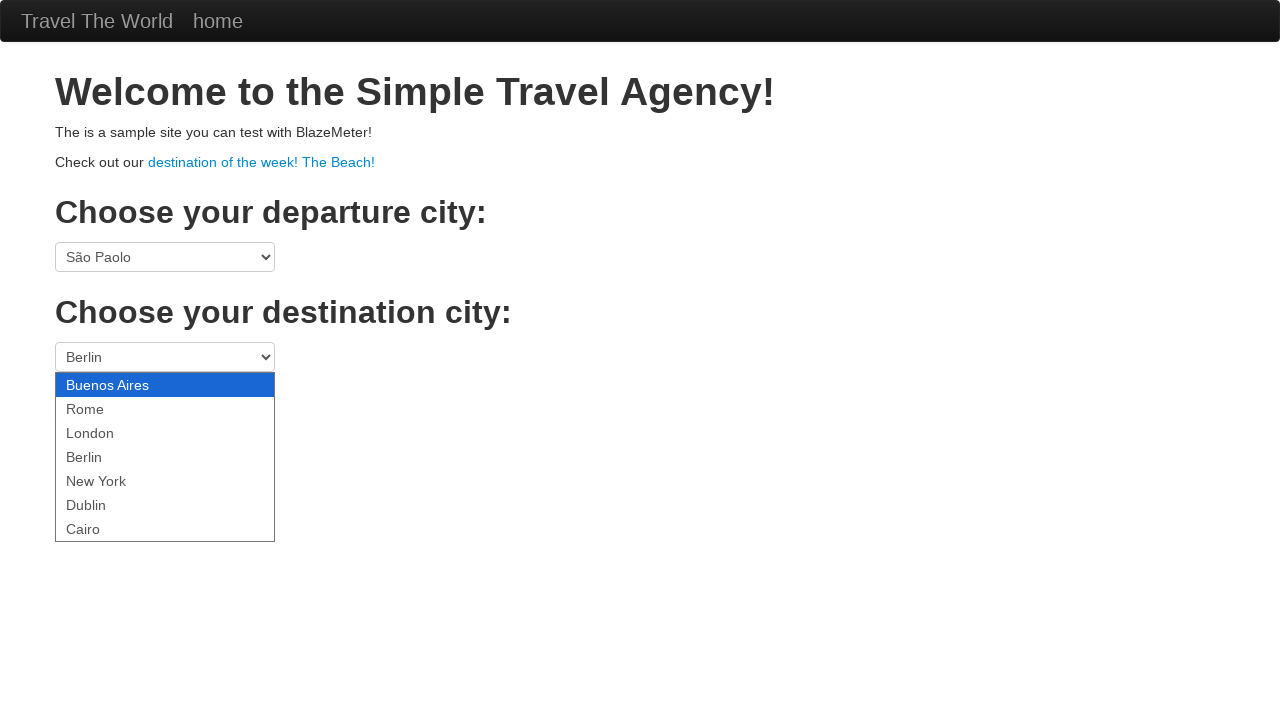

Clicked Find Flights button to search for available flights at (105, 407) on .btn-primary
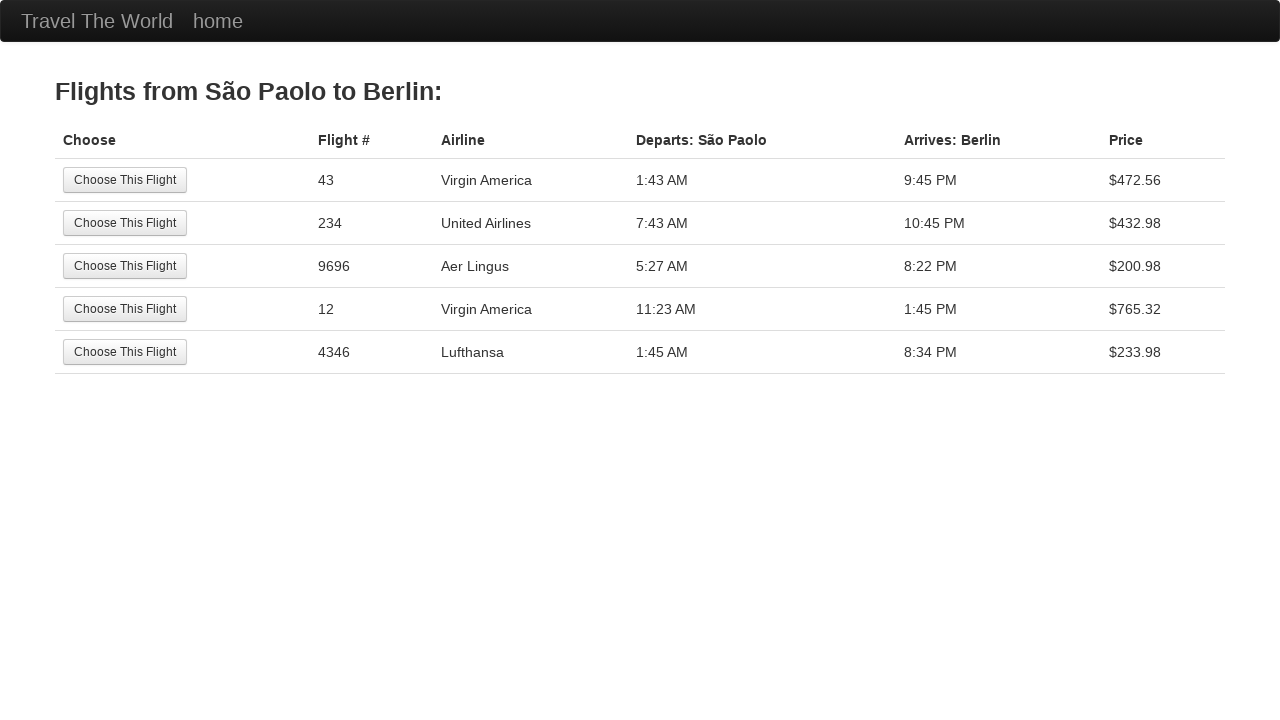

Selected the first available flight from the search results at (125, 180) on tr:nth-child(1) .btn
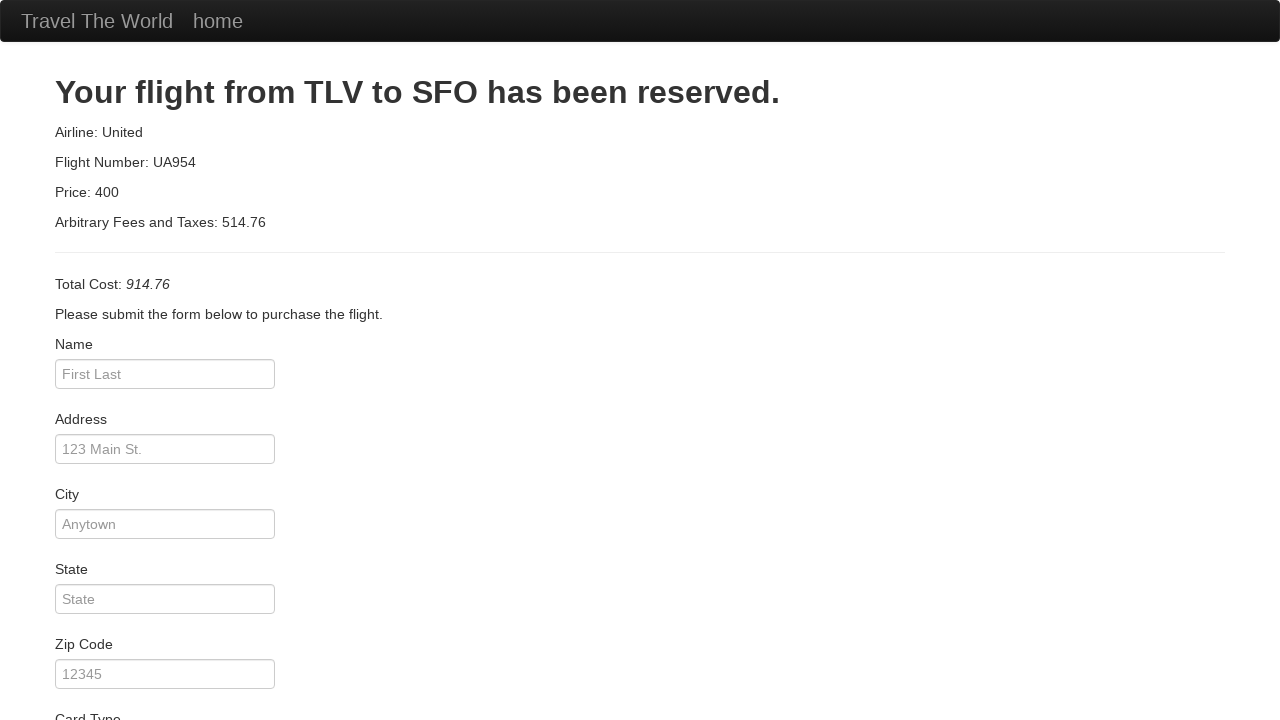

Clicked card type dropdown at (165, 360) on #cardType
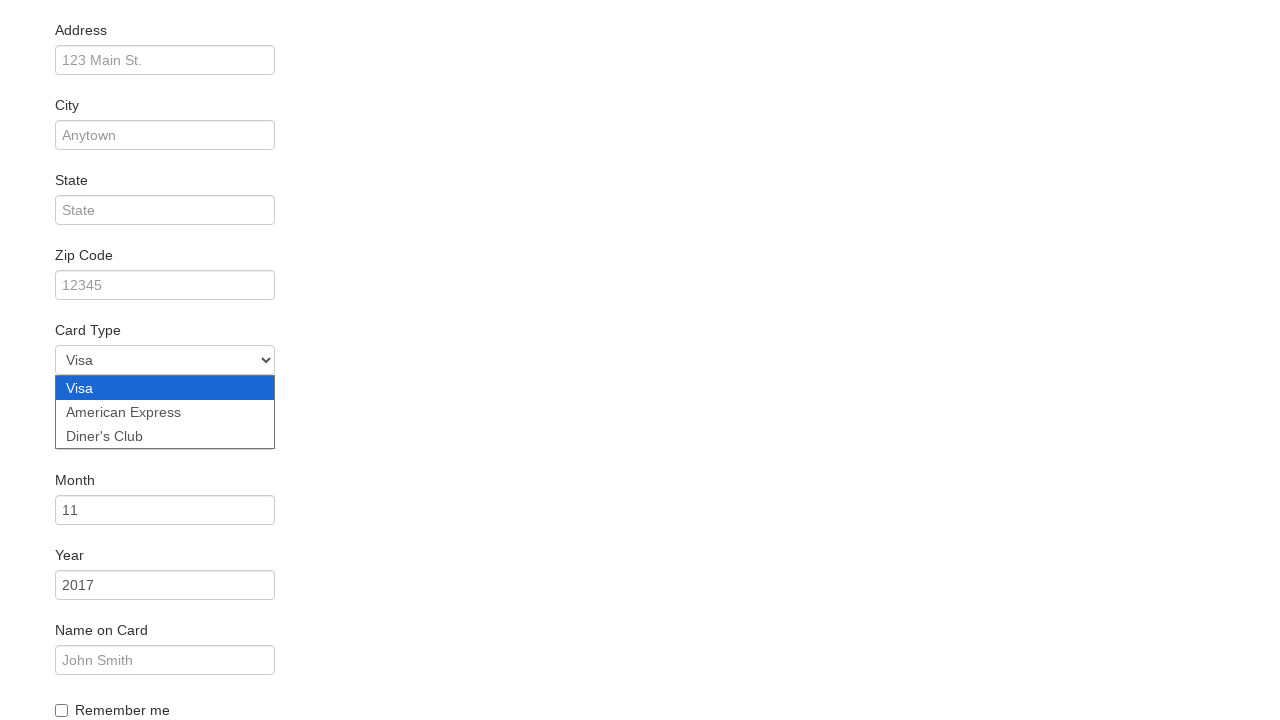

Selected American Express as payment card type on #cardType
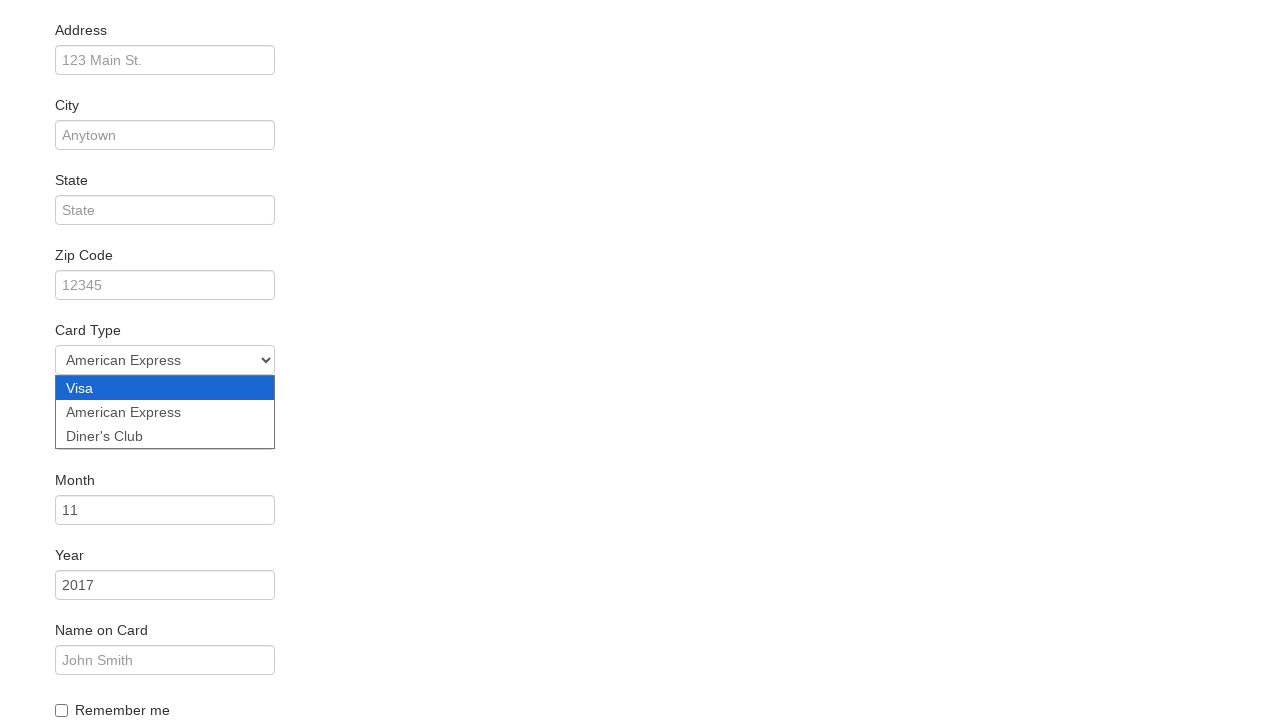

Checked the Remember Me checkbox at (62, 710) on #rememberMe
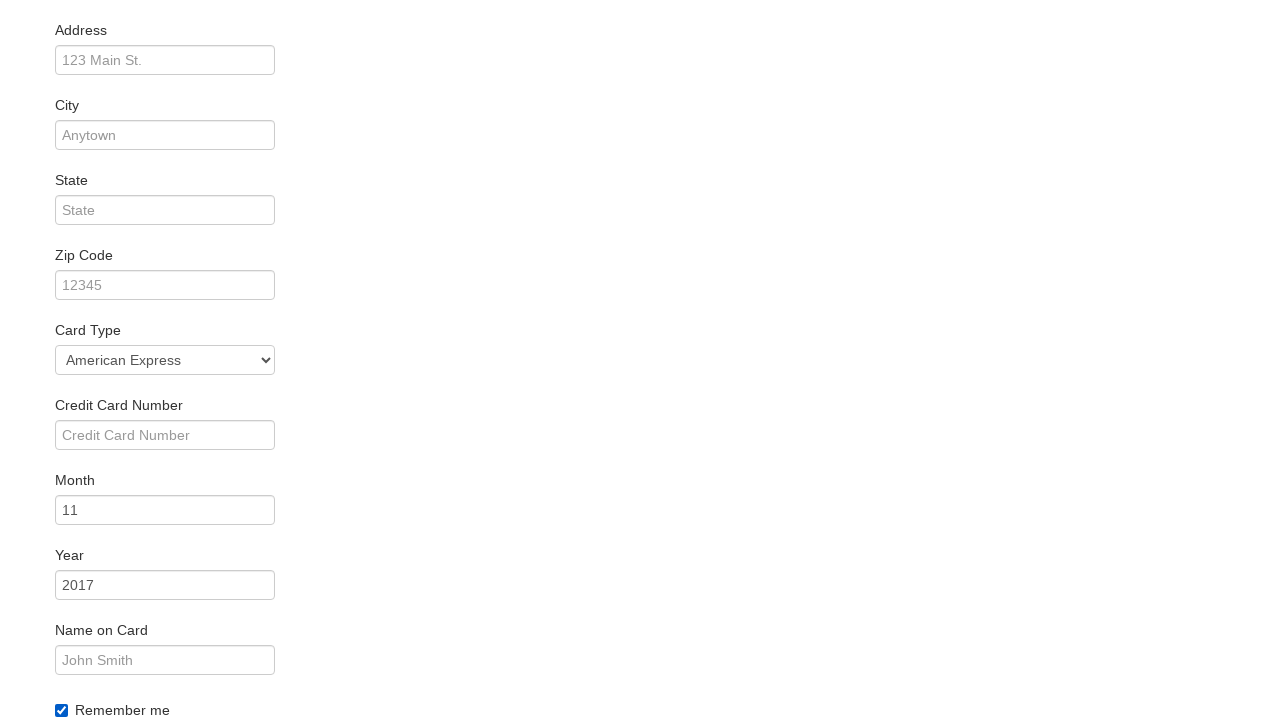

Clicked Purchase Flight button to complete the booking at (118, 685) on .btn-primary
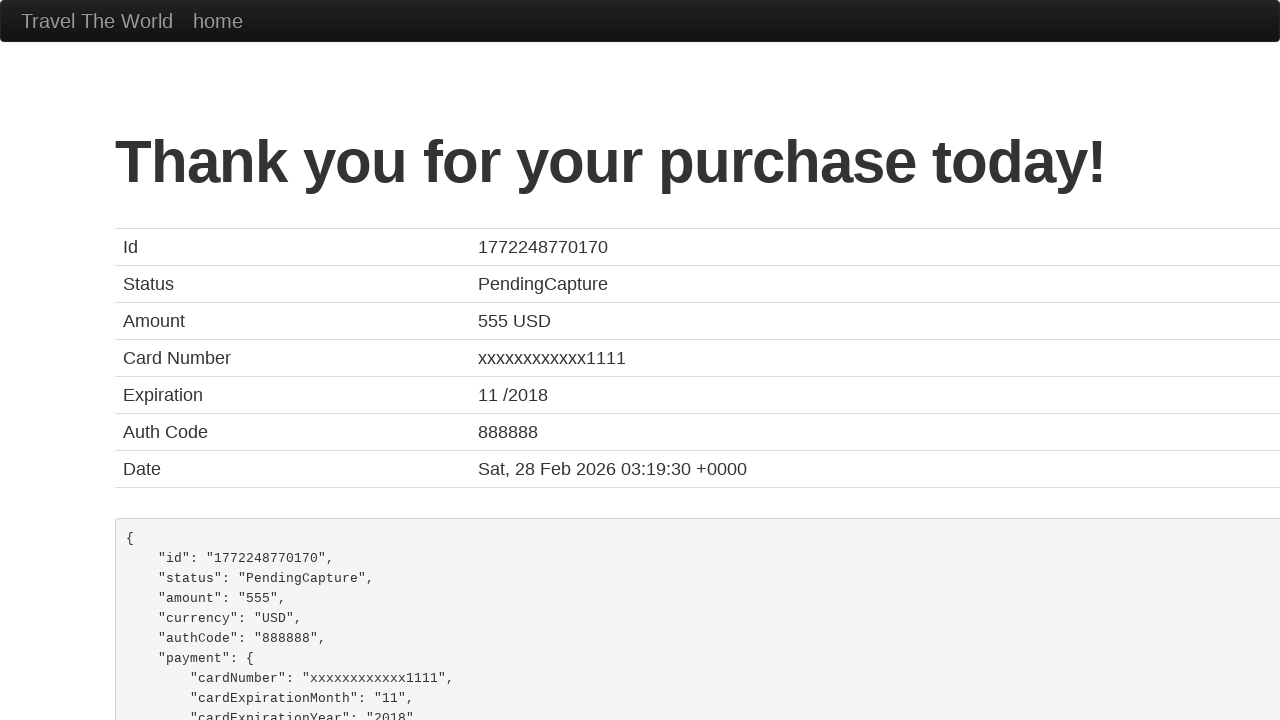

Purchase confirmation page loaded with heading element visible
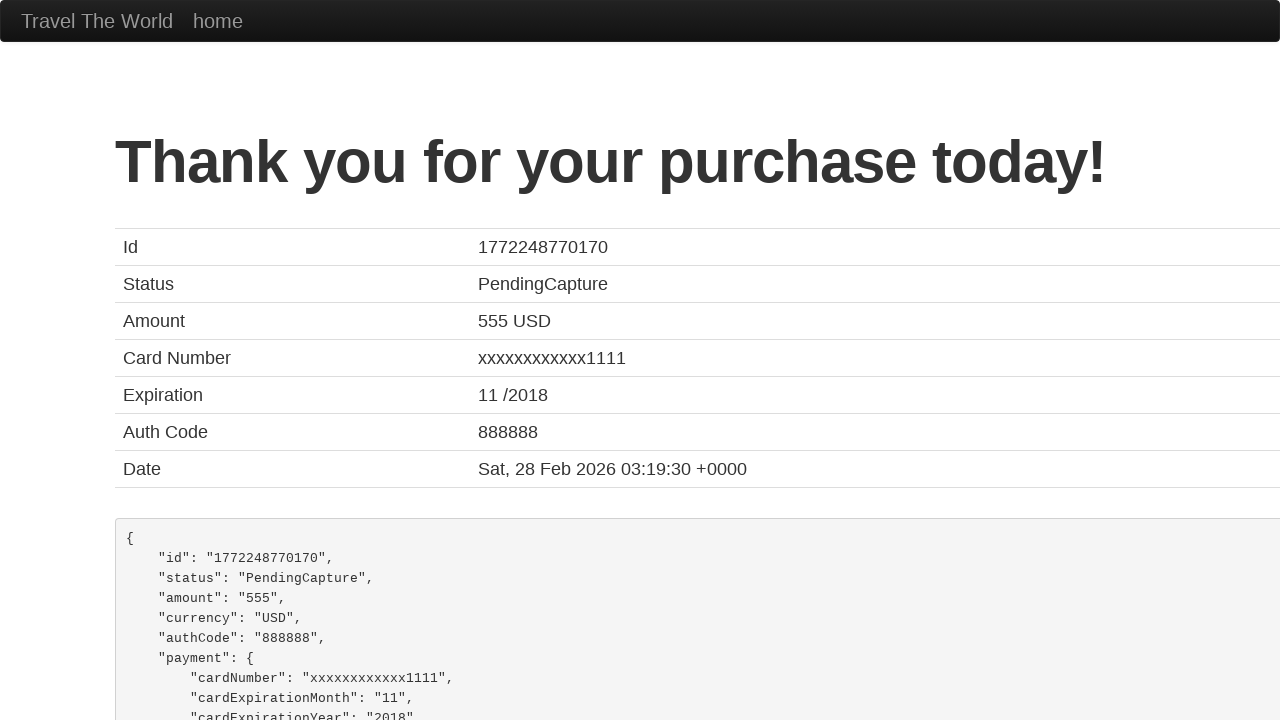

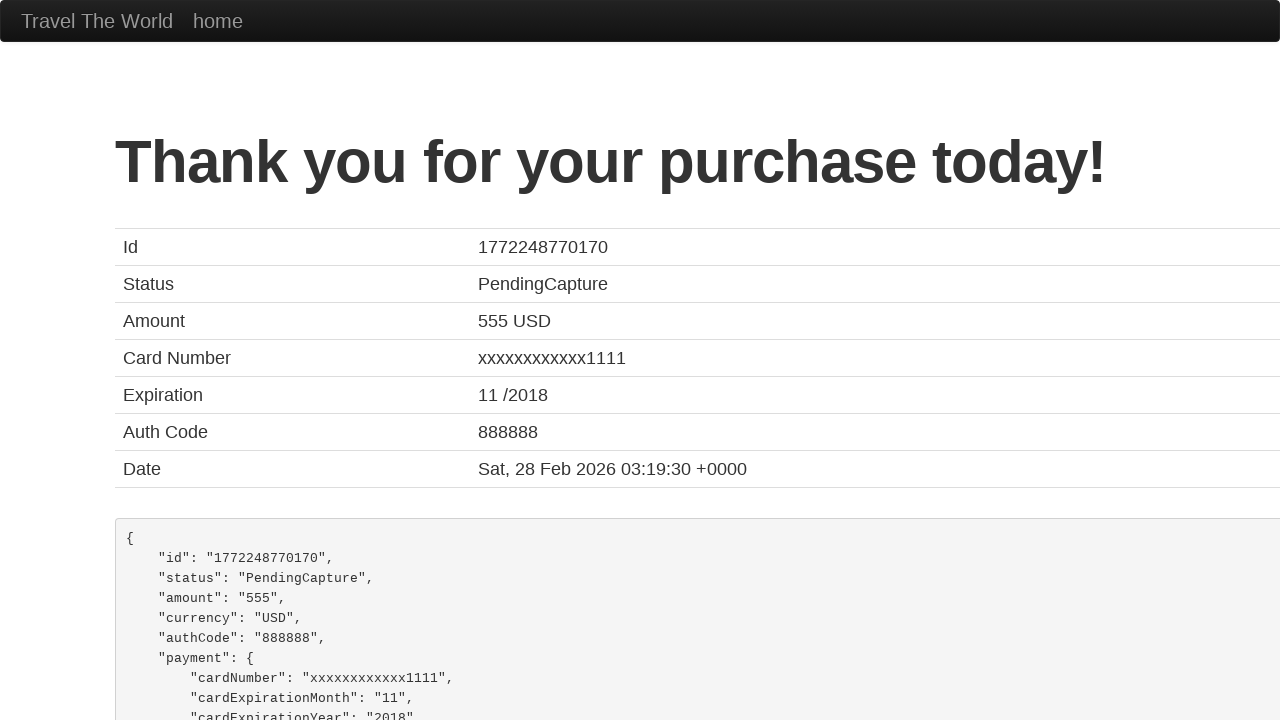